Tests an XML transformation tool by searching for an XML type, selecting an option from dropdown, and verifying the Transform button is present (Python version)

Starting URL: https://mohan-chinnappan-n5.github.io/xml/sfl-xslt.html

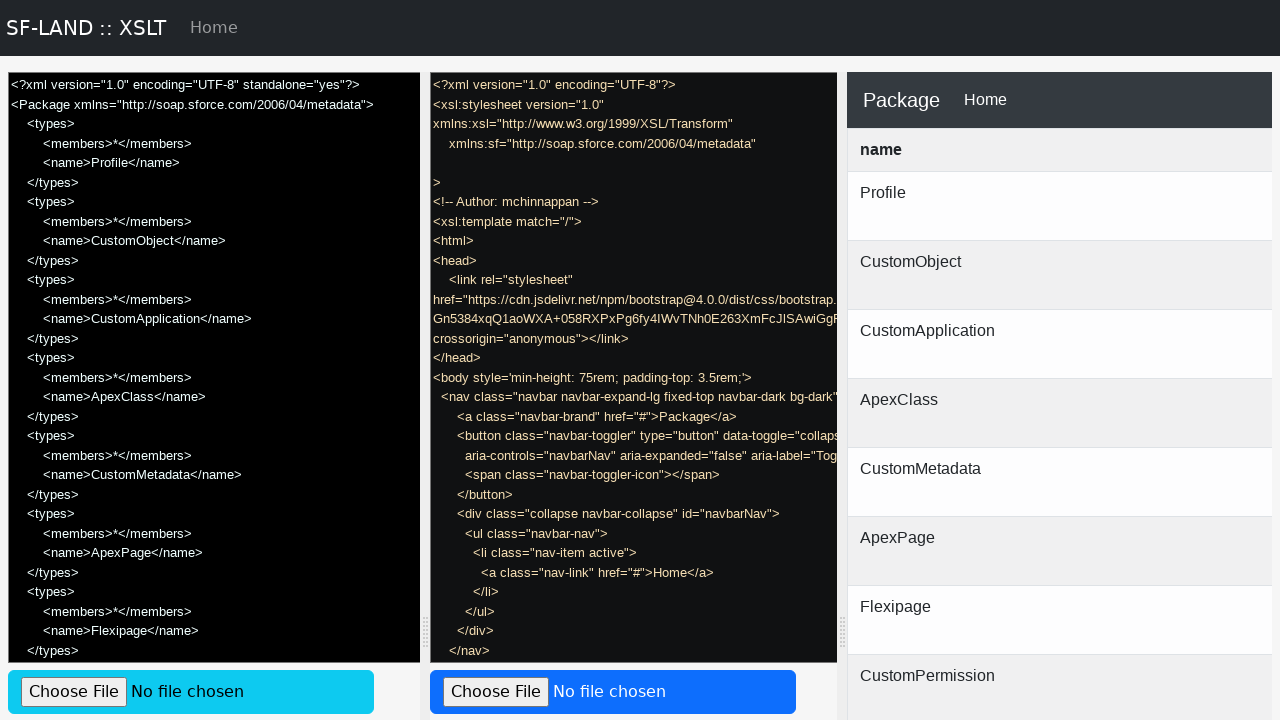

Clicked on 'Search for XML Type...' placeholder at (630, 360) on internal:attr=[placeholder="Search for XML Type..."i]
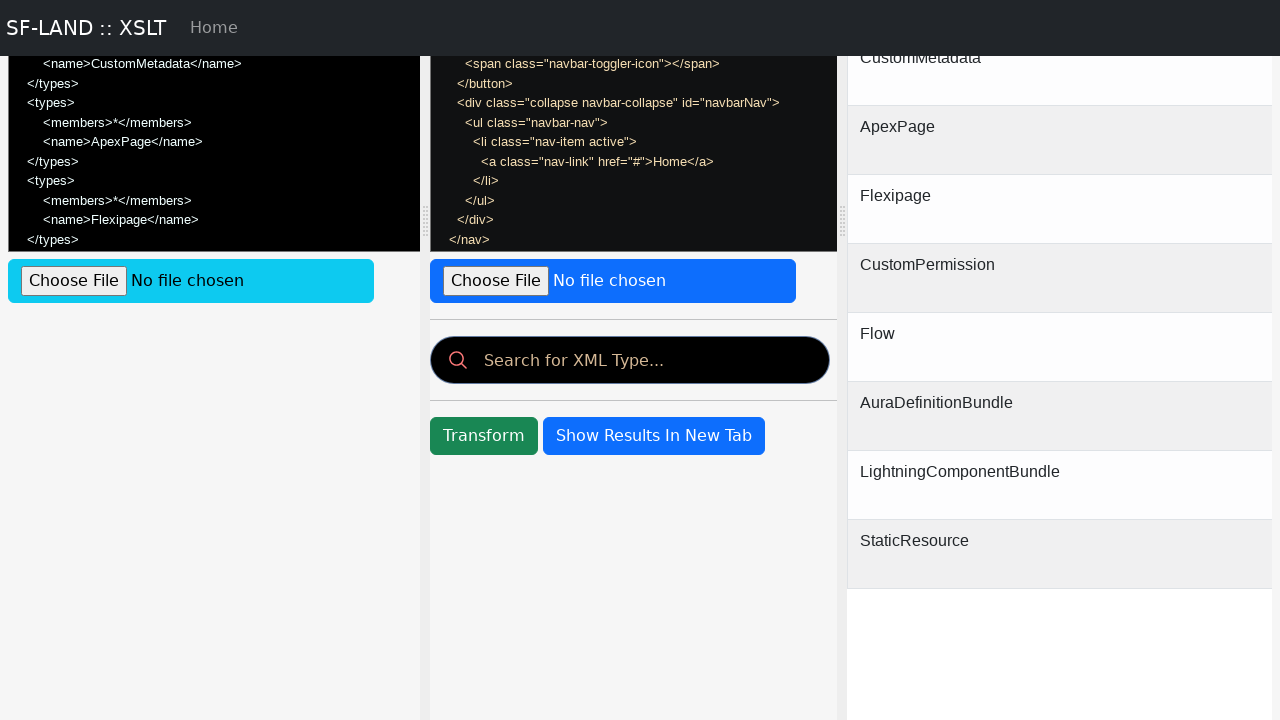

Filled search field with 'p' to filter XML types on internal:attr=[placeholder="Search for XML Type..."i]
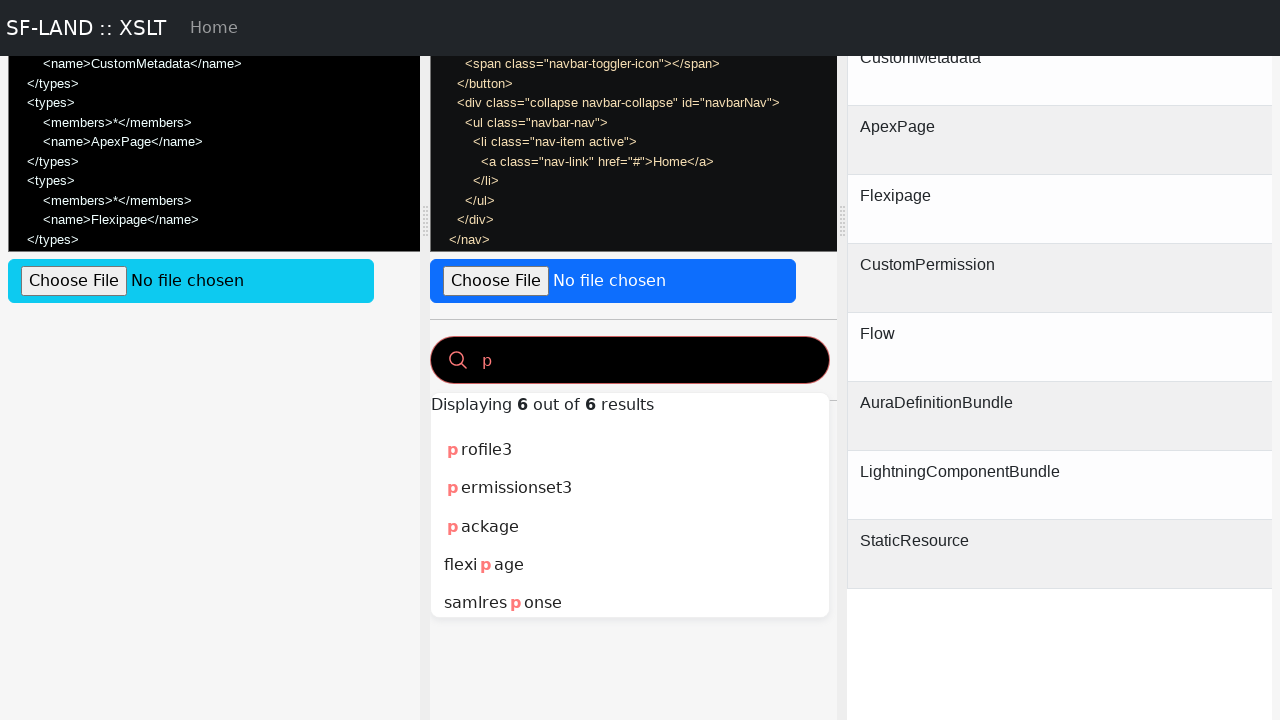

Selected 'profile3' option from dropdown at (630, 450) on internal:role=option[name="profile3"i]
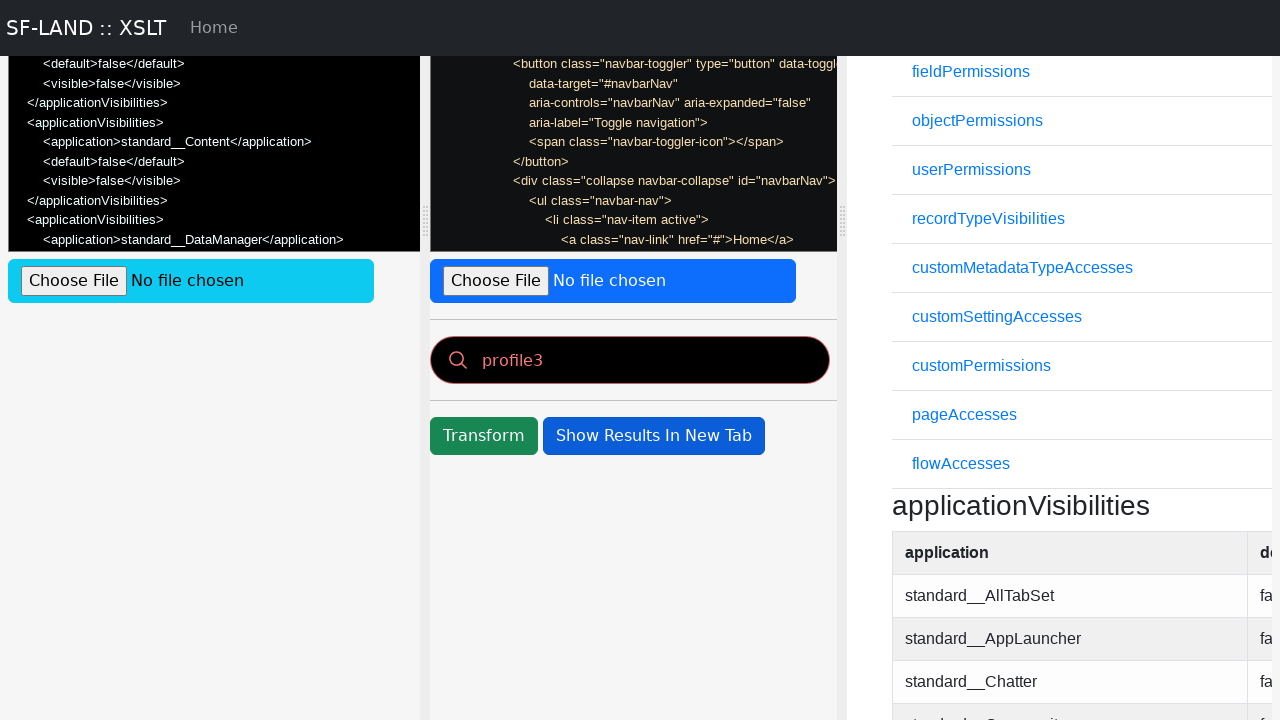

Verified Transform button is present and has correct text
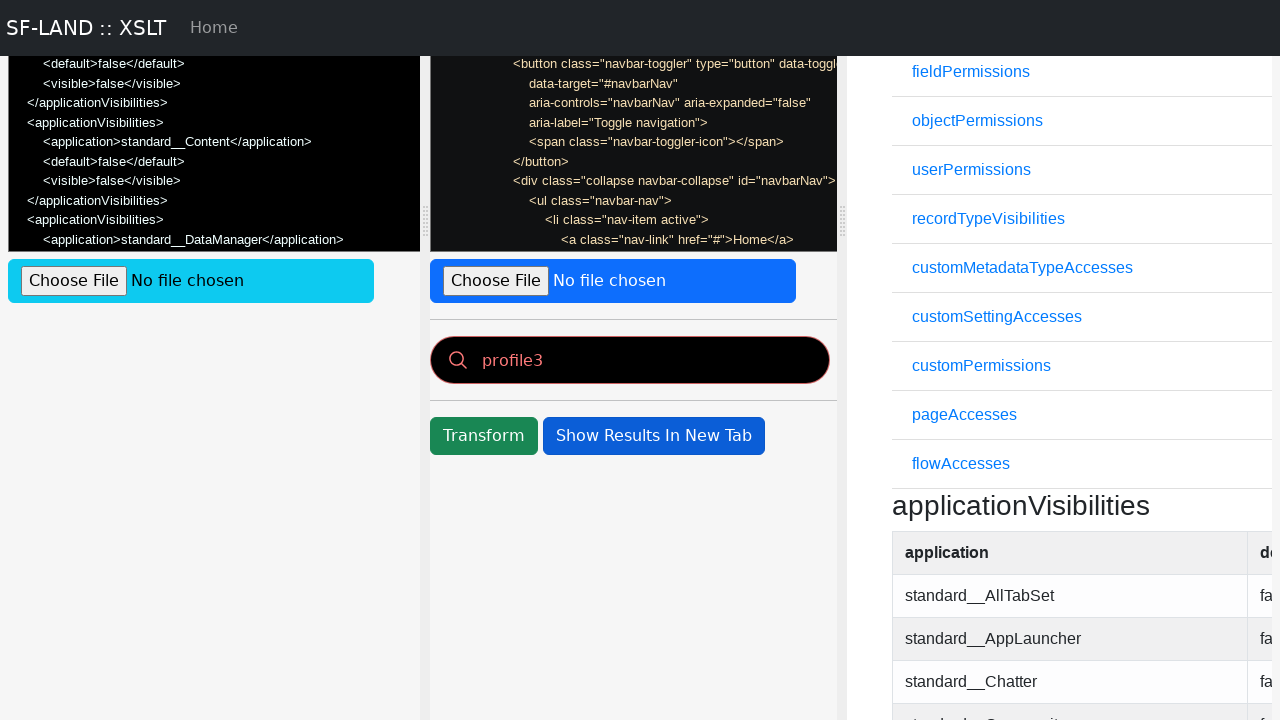

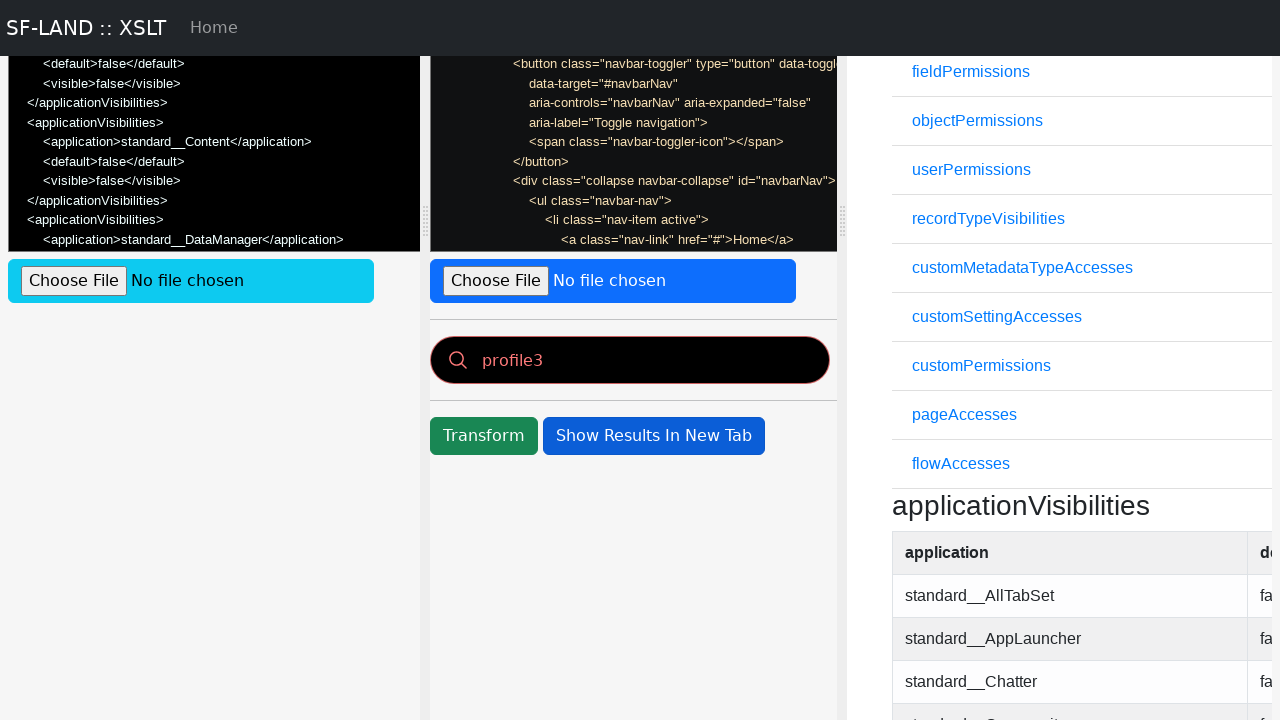